Tests that the Clear completed button displays correct text

Starting URL: https://demo.playwright.dev/todomvc

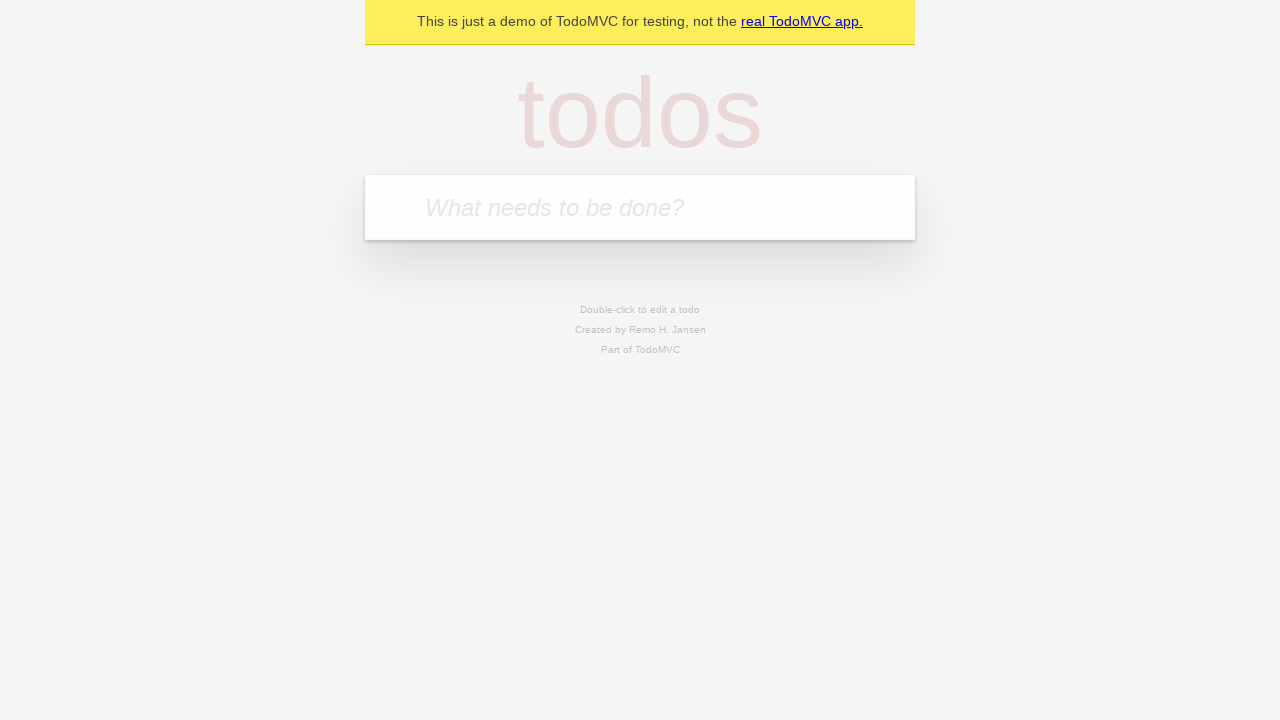

Filled first todo item with 'buy some cheese' on .new-todo
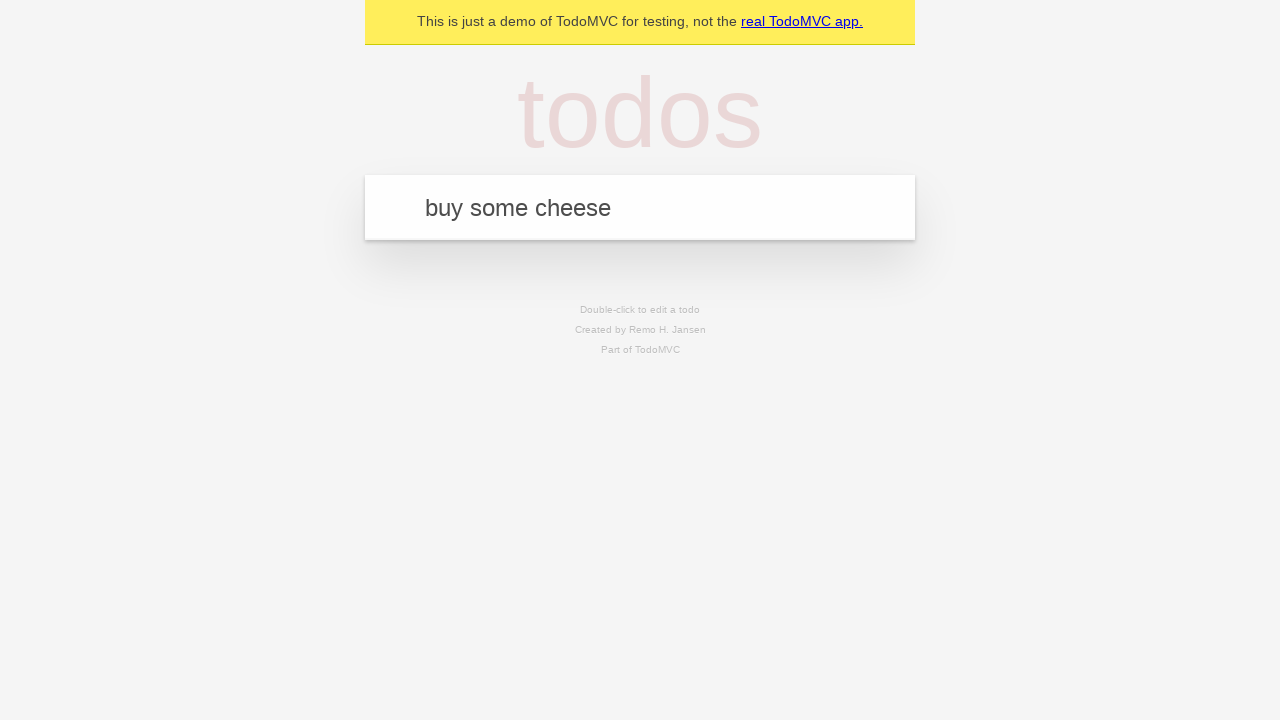

Pressed Enter to create first todo item on .new-todo
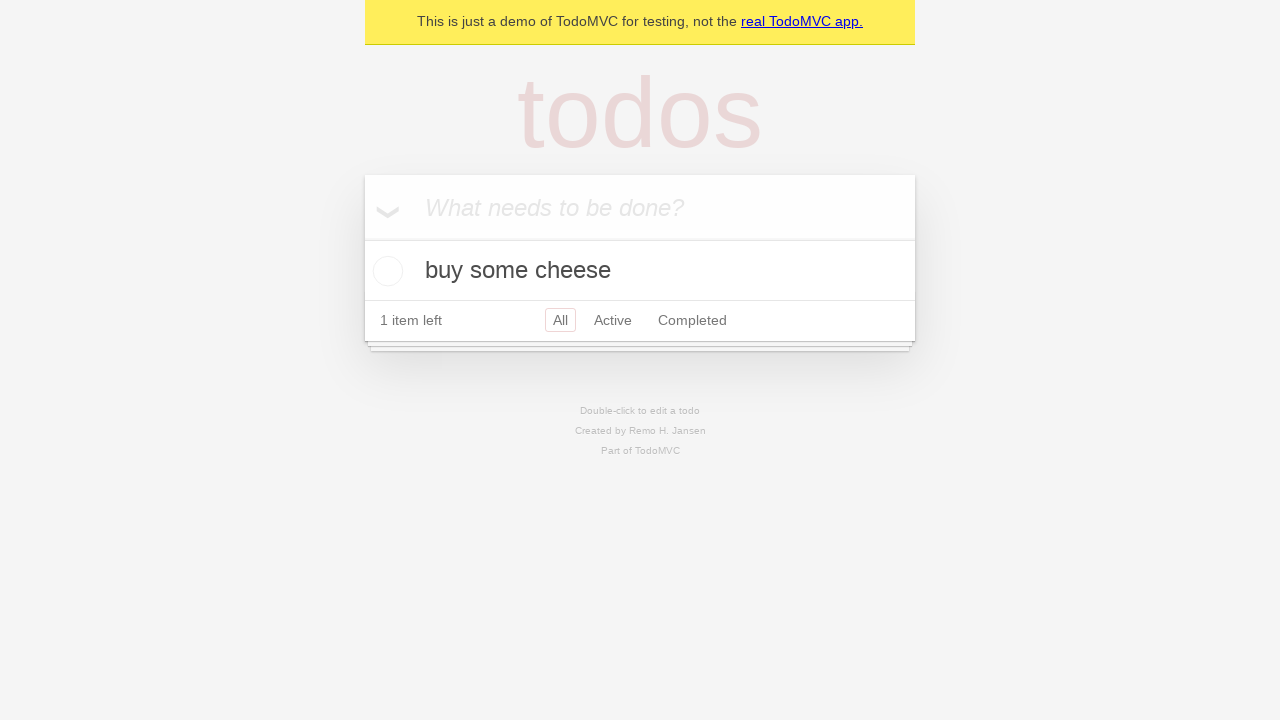

Filled second todo item with 'feed the cat' on .new-todo
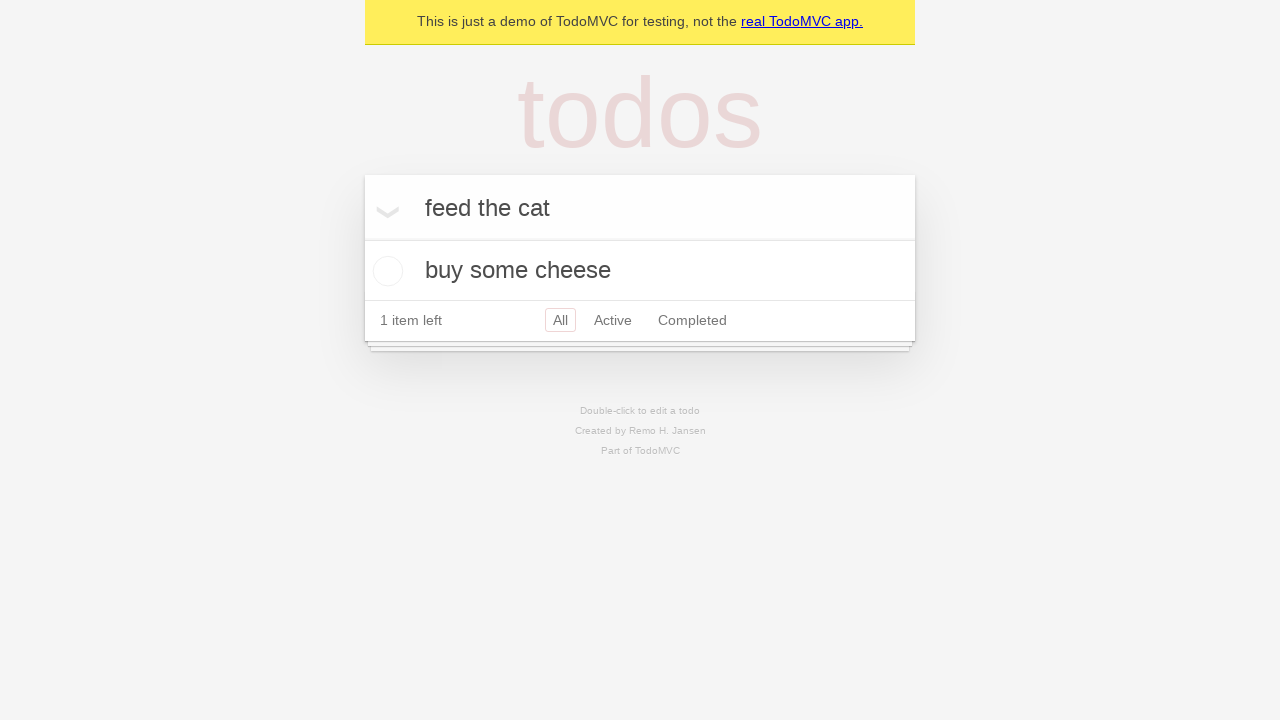

Pressed Enter to create second todo item on .new-todo
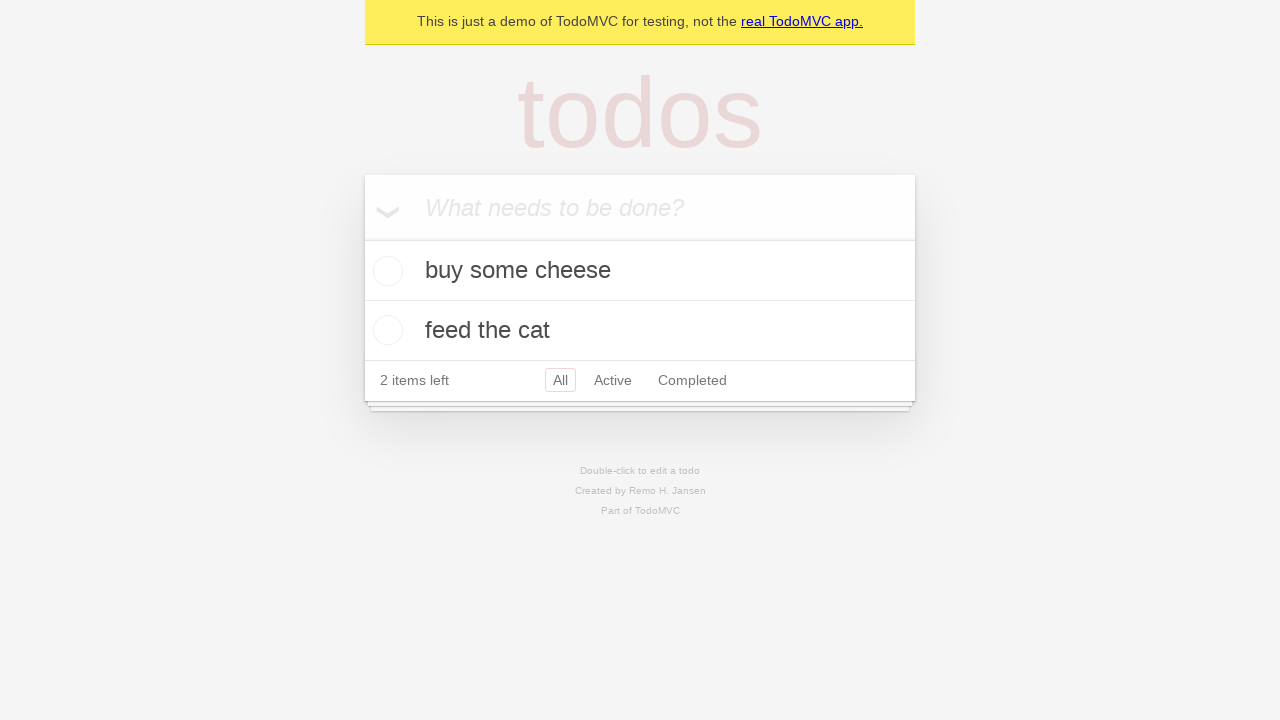

Filled third todo item with 'book a doctors appointment' on .new-todo
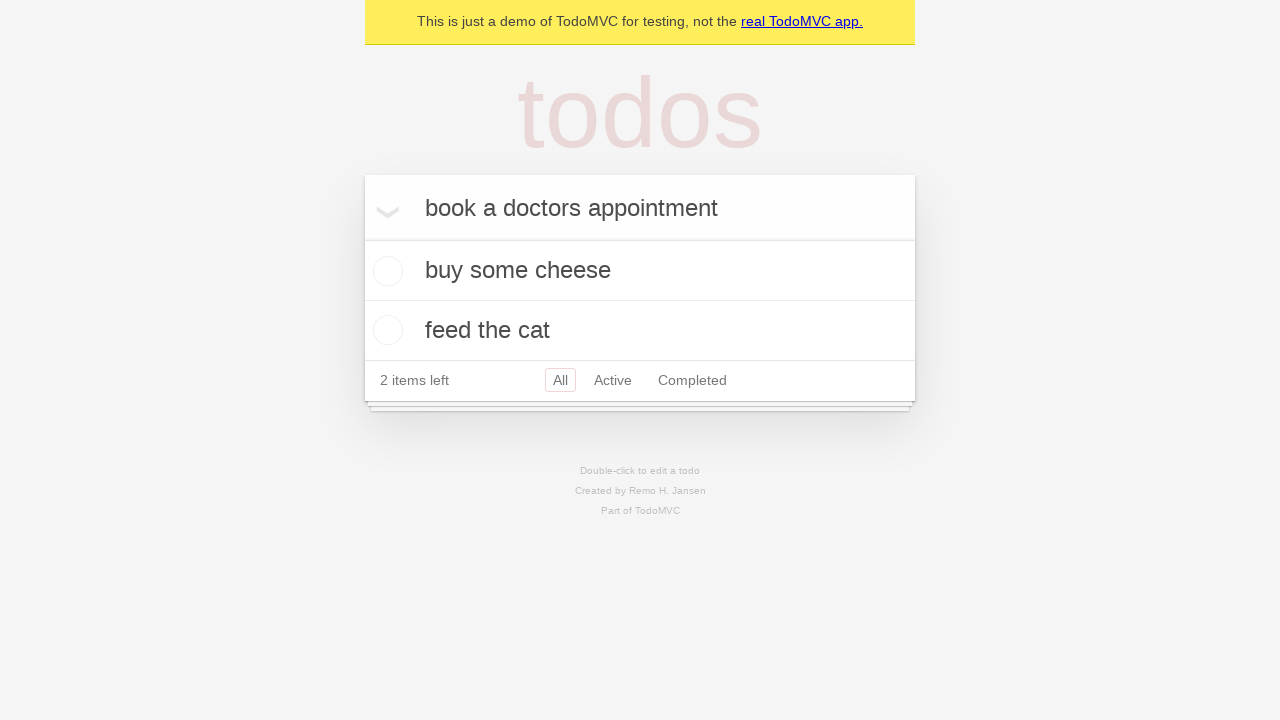

Pressed Enter to create third todo item on .new-todo
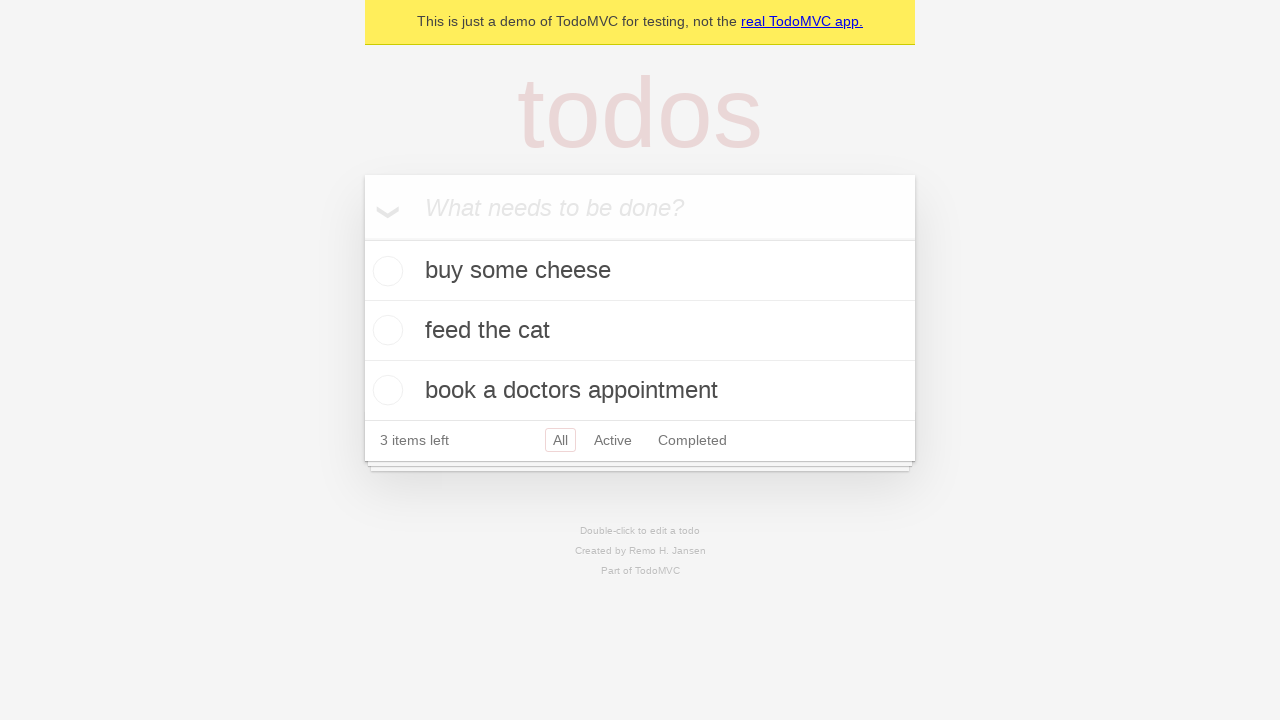

Checked first todo item to mark it as completed at (385, 271) on .todo-list li .toggle >> nth=0
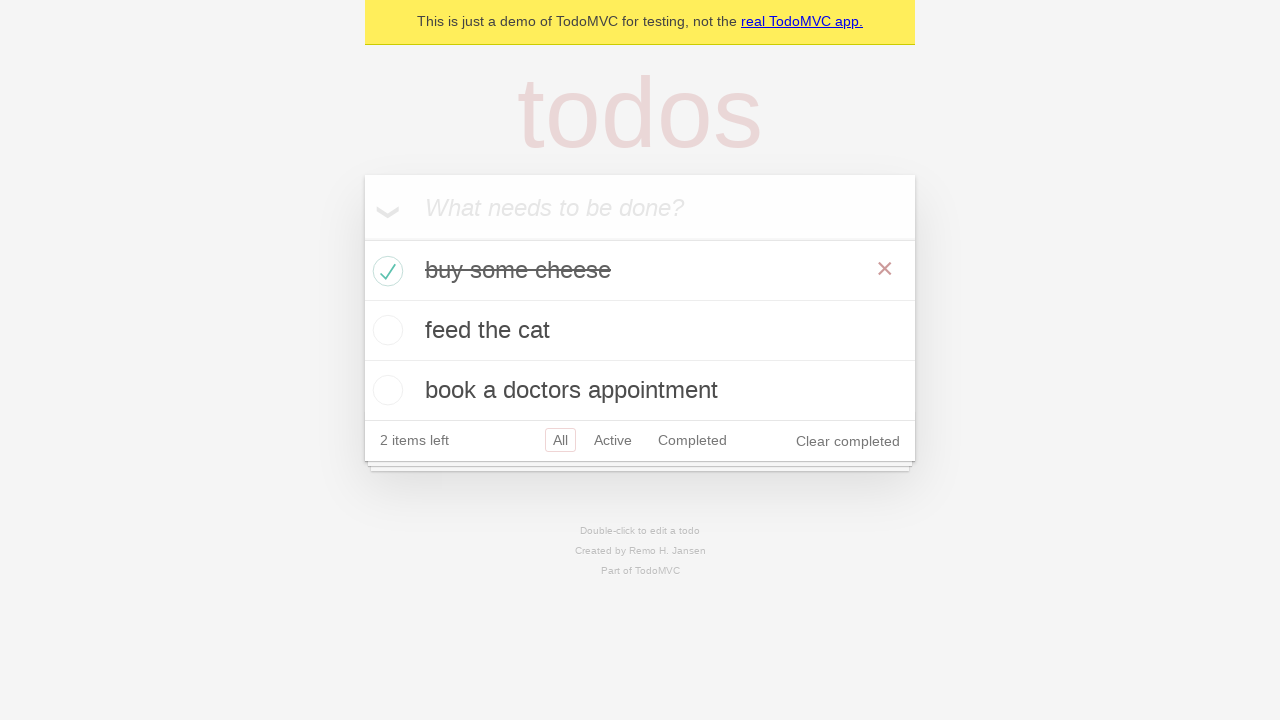

Clear completed button appeared
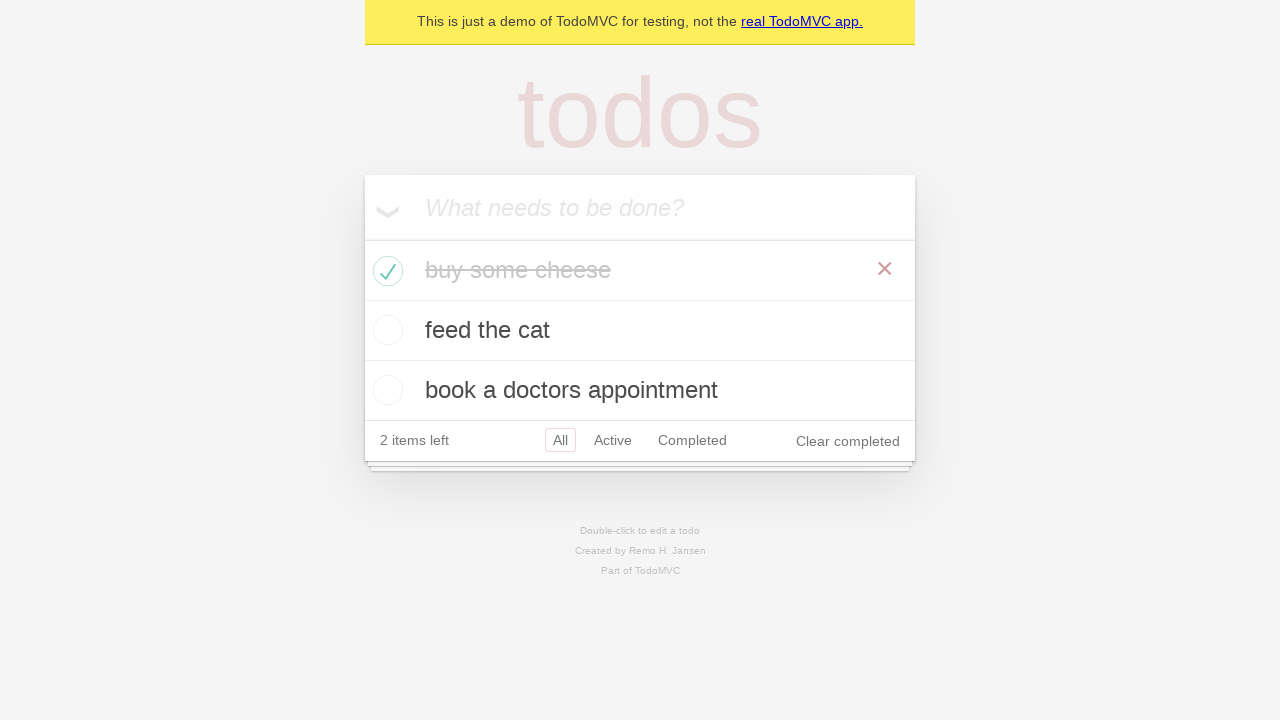

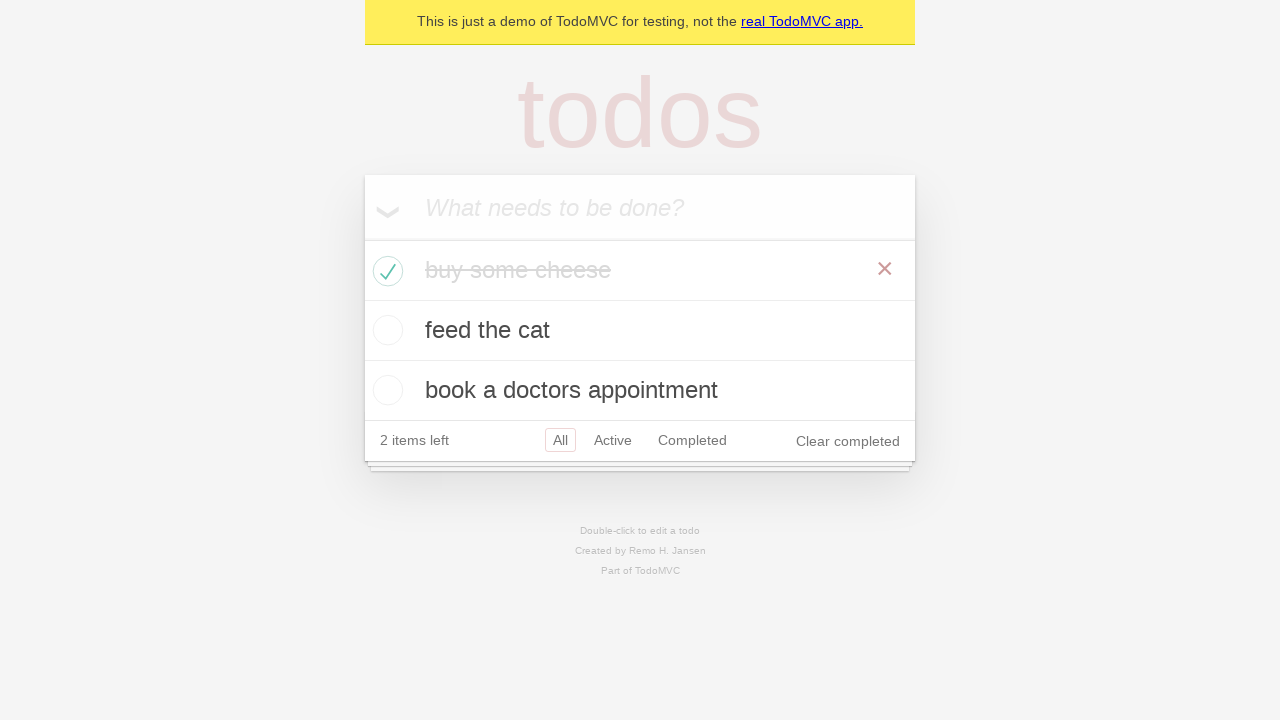